Tests the Add/Remove Elements functionality by clicking the Add Element button, verifying the Delete button appears, clicking Delete, and verifying the page heading is still visible

Starting URL: https://the-internet.herokuapp.com/add_remove_elements/

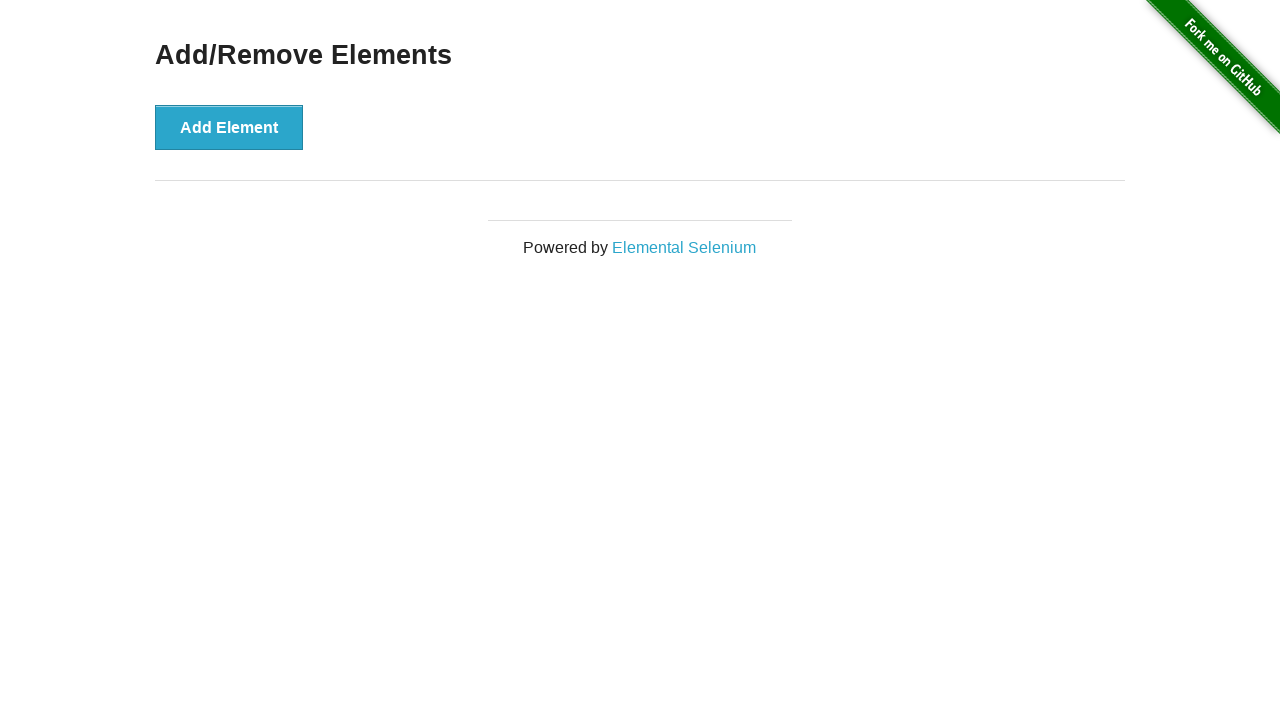

Clicked the Add Element button at (229, 127) on xpath=//*[text()='Add Element']
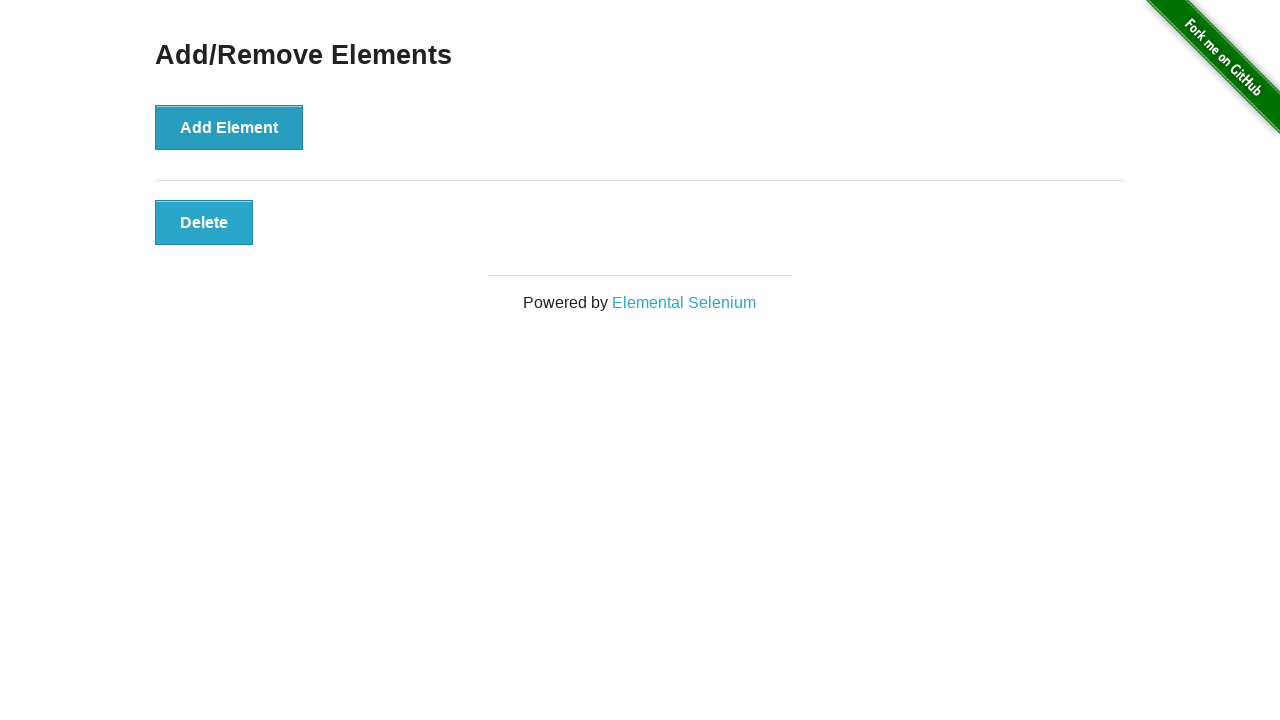

Delete button appeared after clicking Add Element
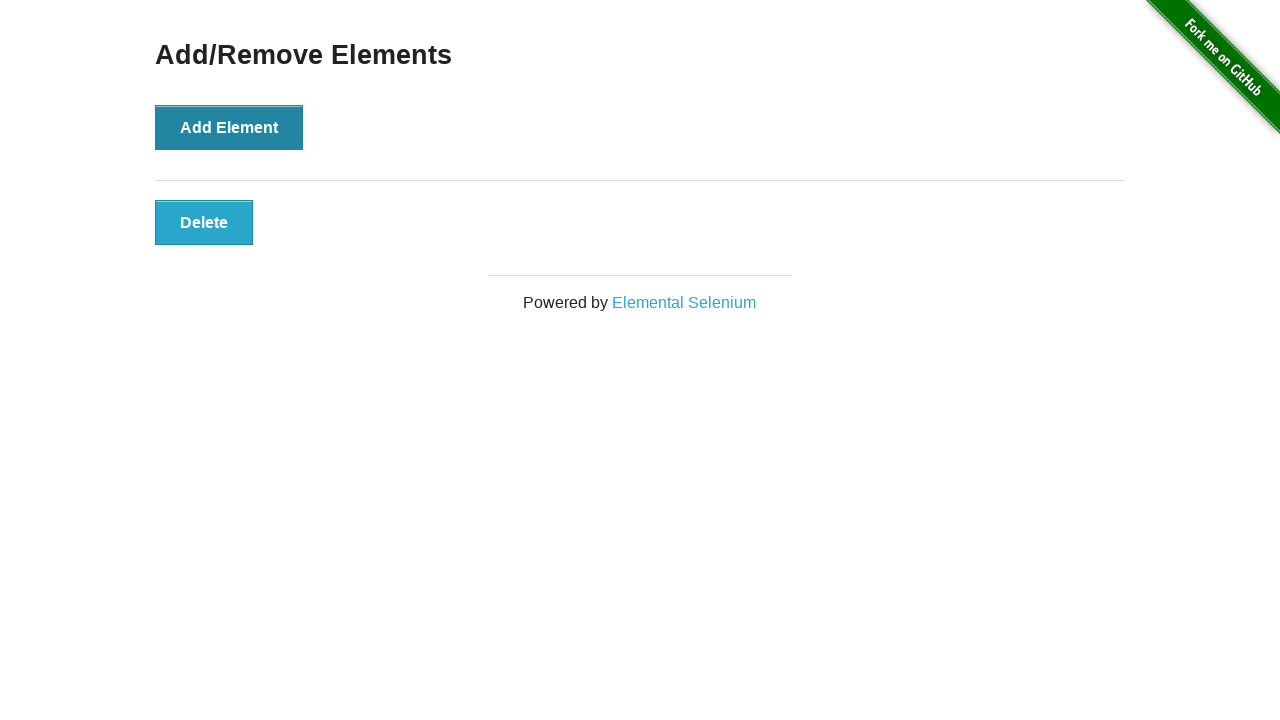

Located the Delete button element
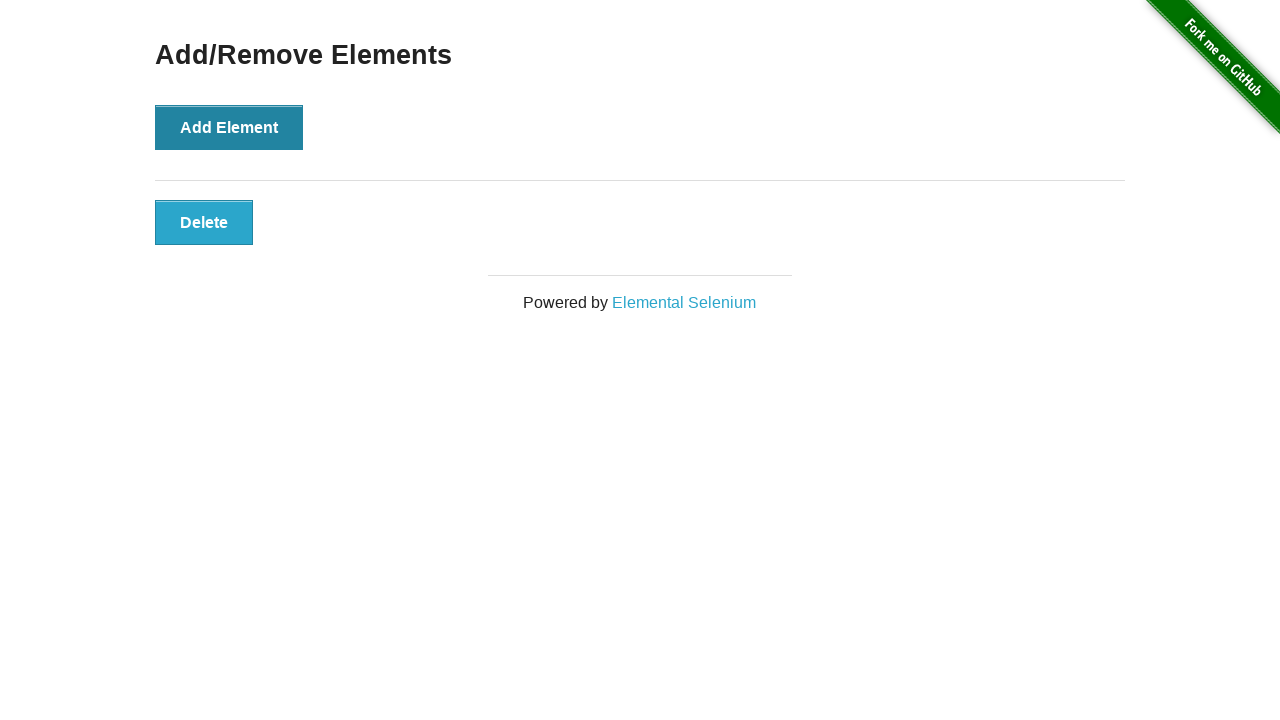

Verified Delete button is visible
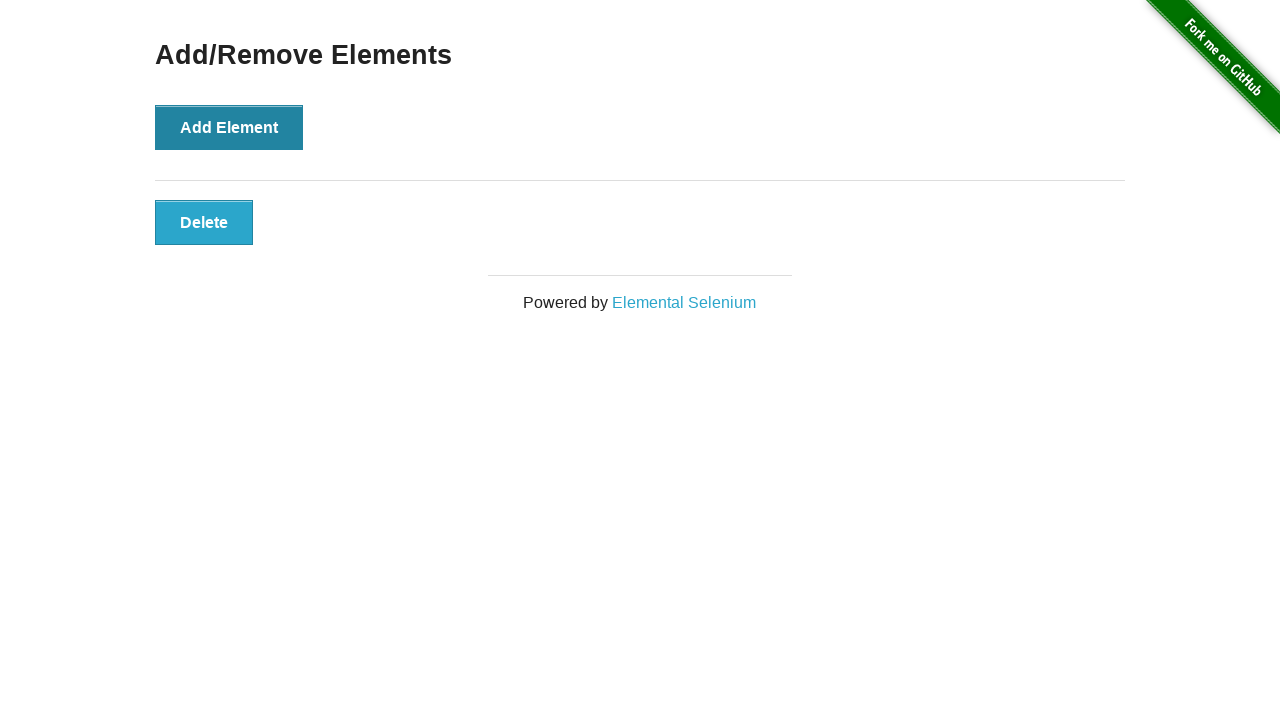

Clicked the Delete button at (204, 222) on xpath=//*[@onclick='deleteElement()']
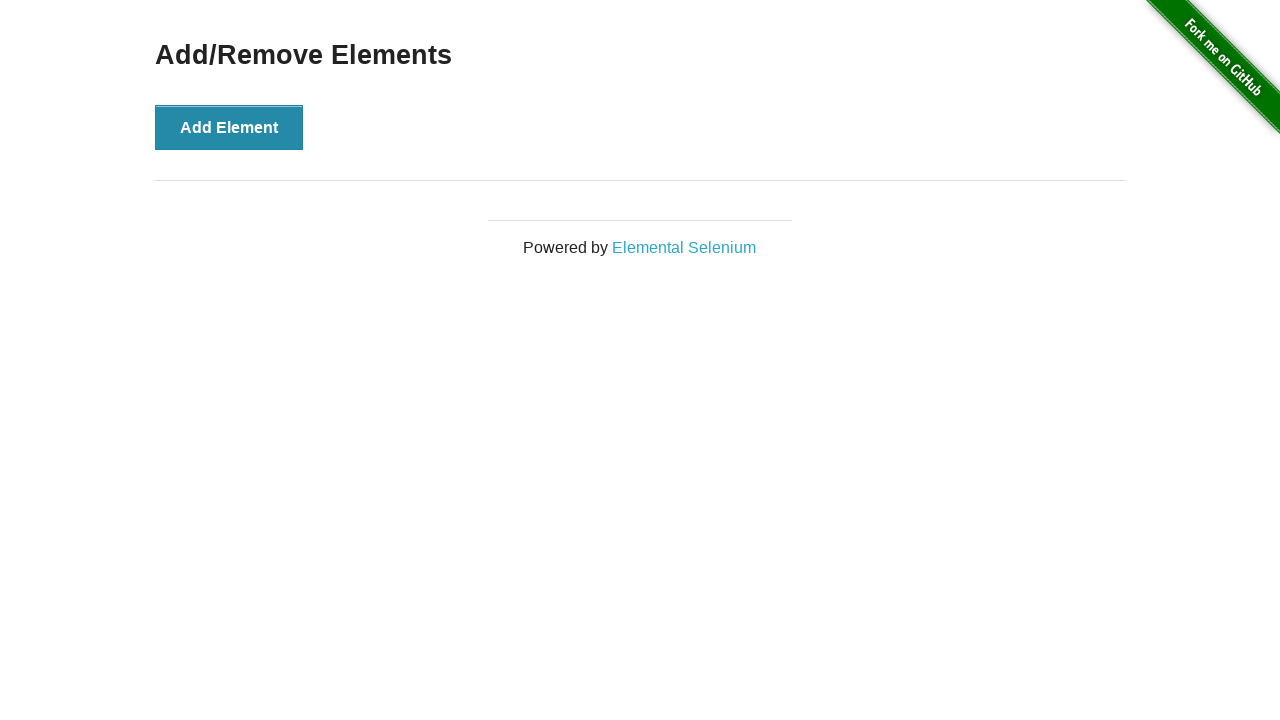

Located the Add/Remove Elements heading
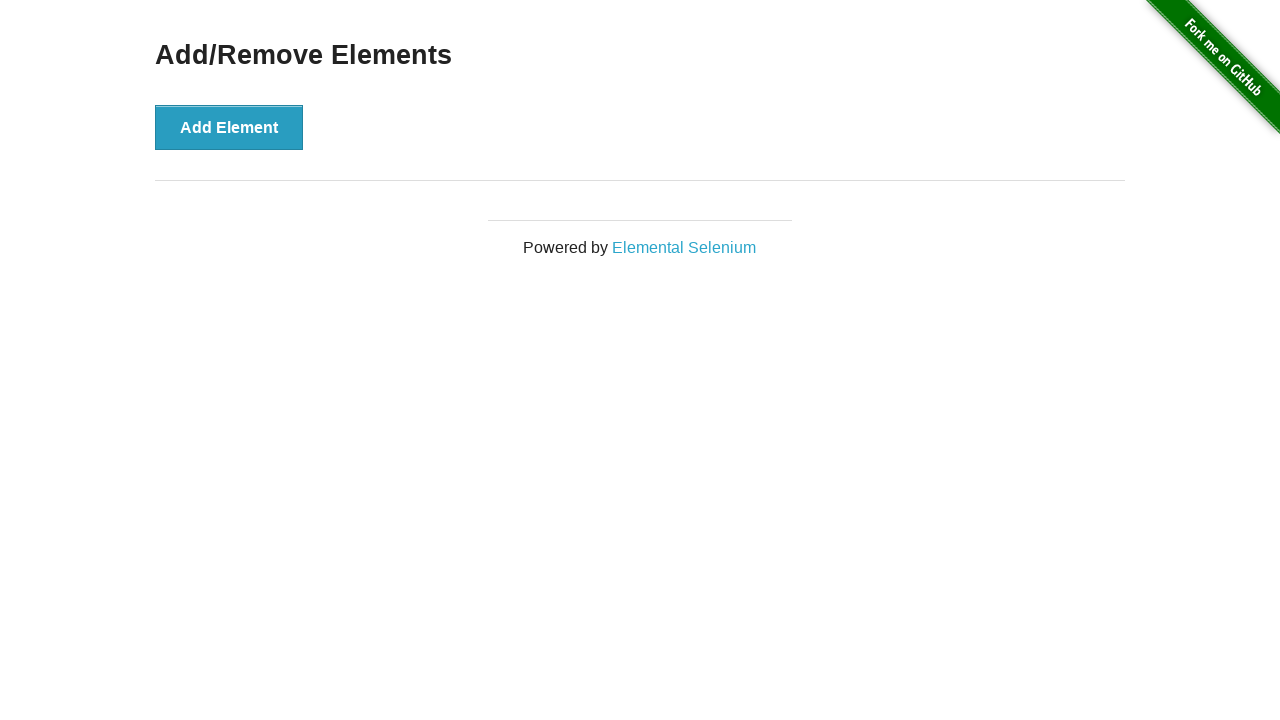

Verified Add/Remove Elements heading is still visible after deletion
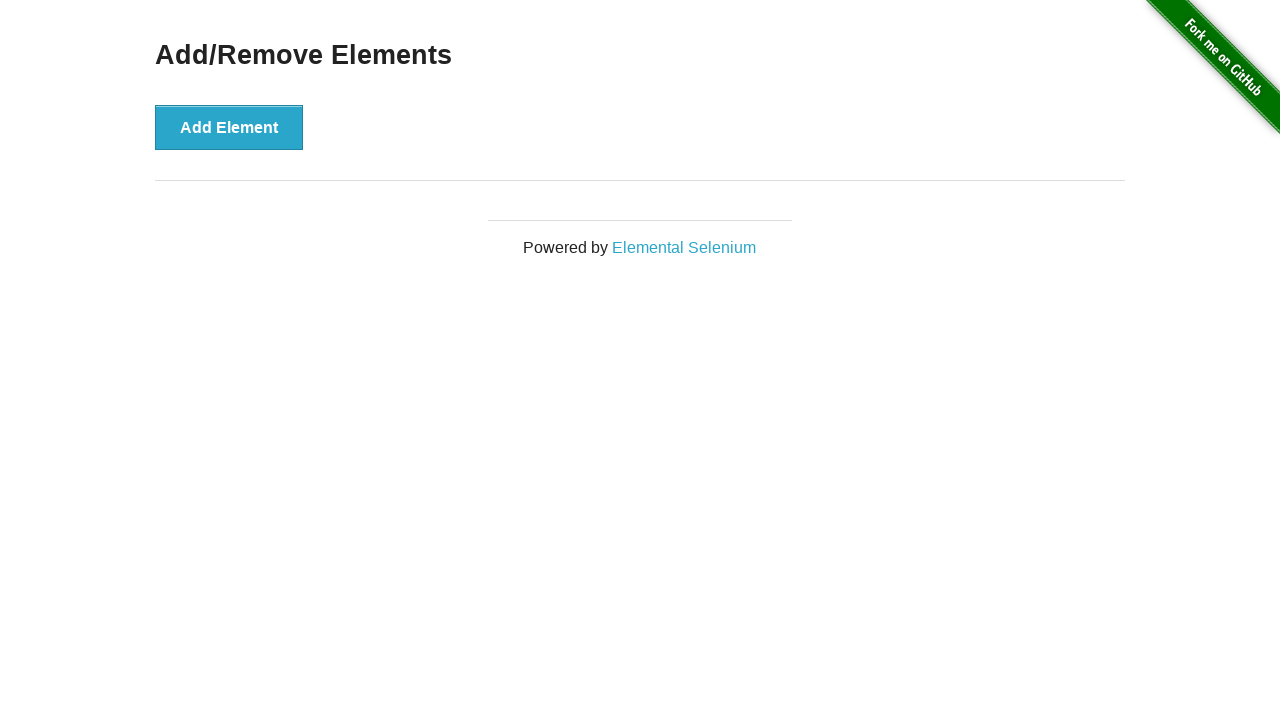

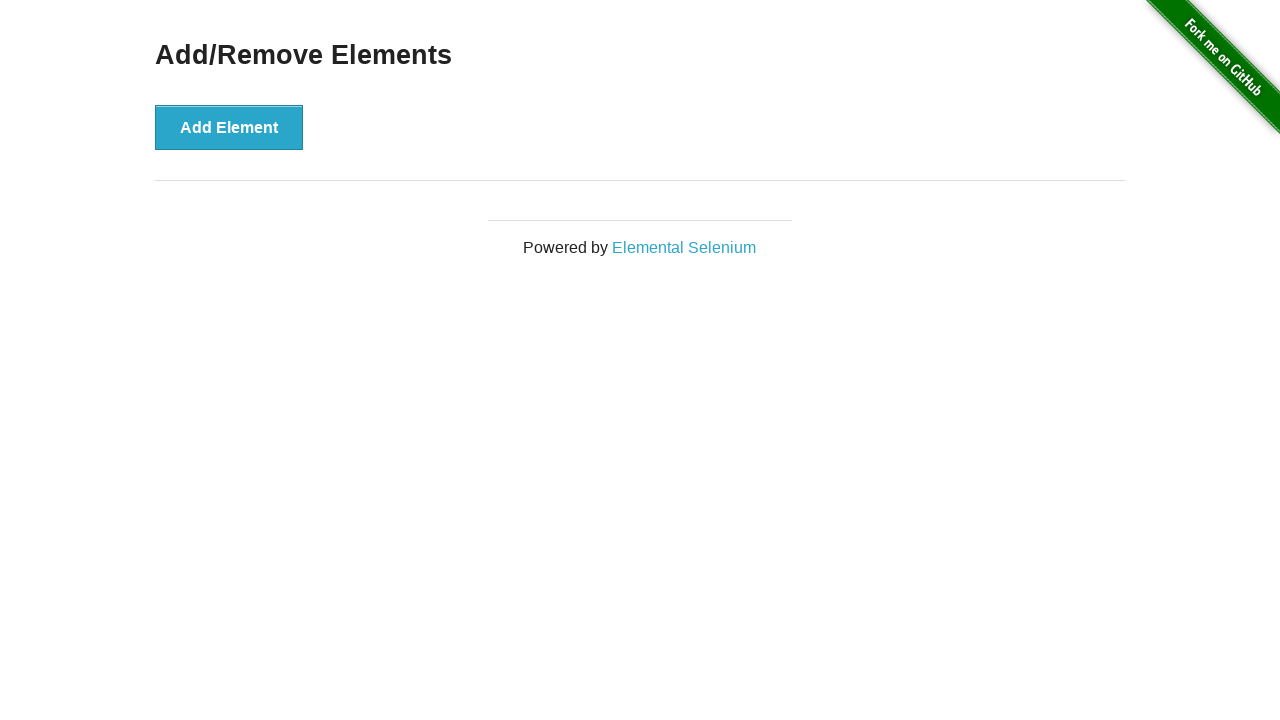